Navigates to the RedBus travel booking website and maximizes the browser window to verify the page loads correctly.

Starting URL: https://www.redbus.in/

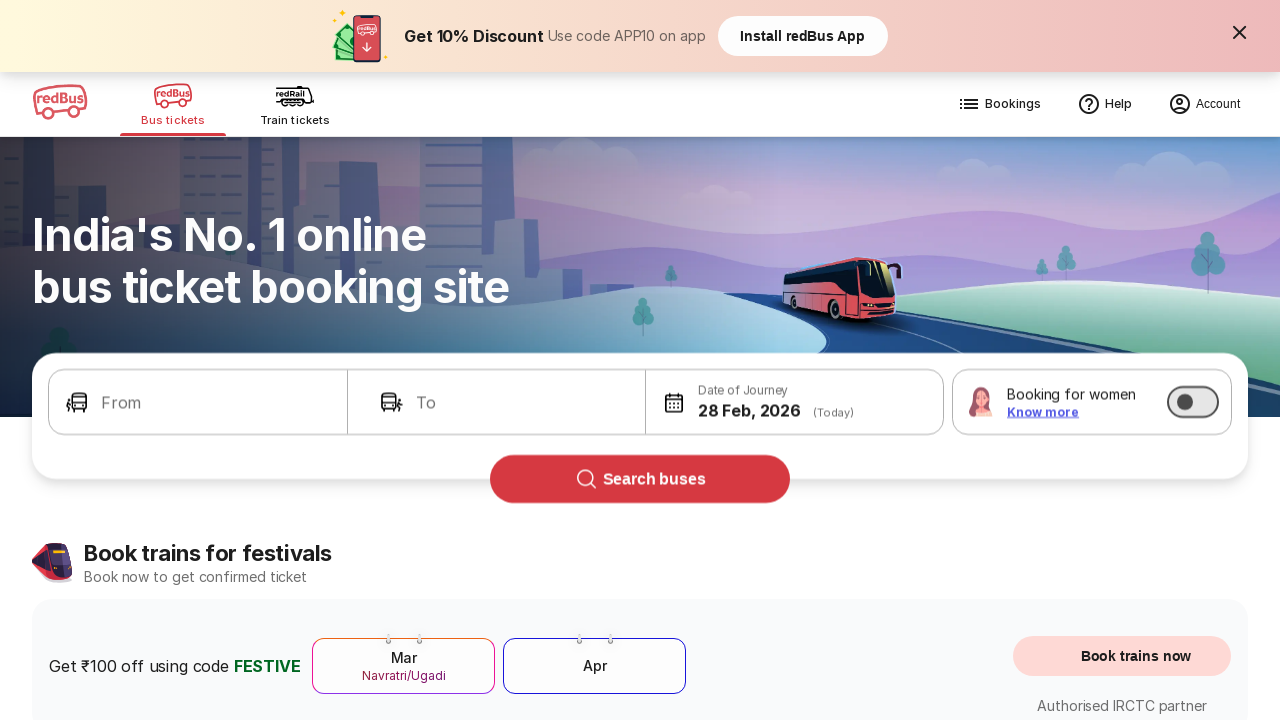

Waited for page to reach network idle state
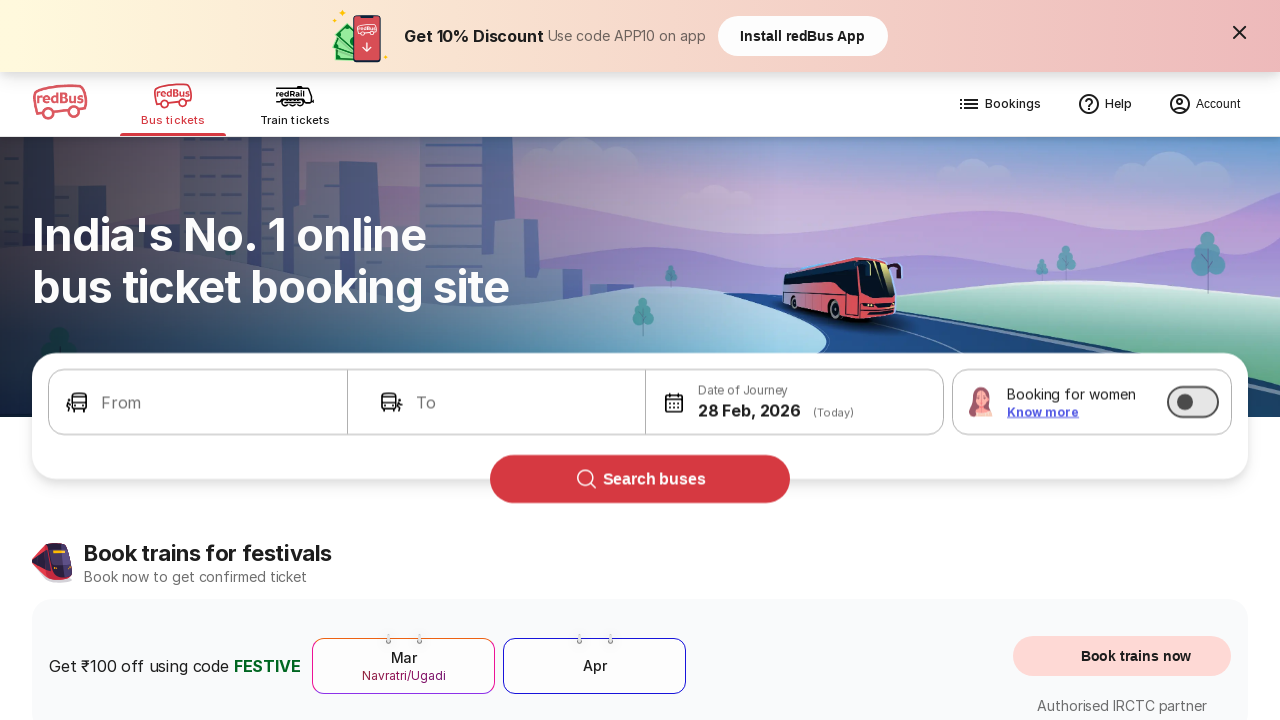

Verified body element is present on RedBus homepage
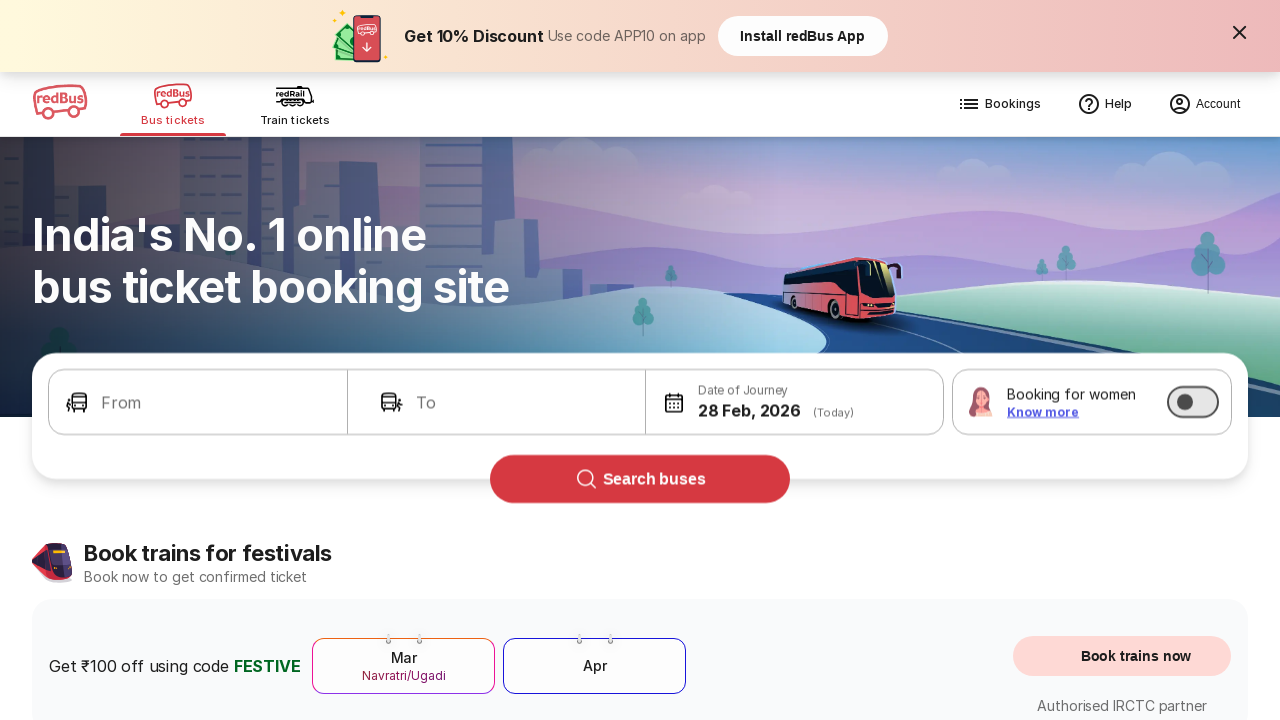

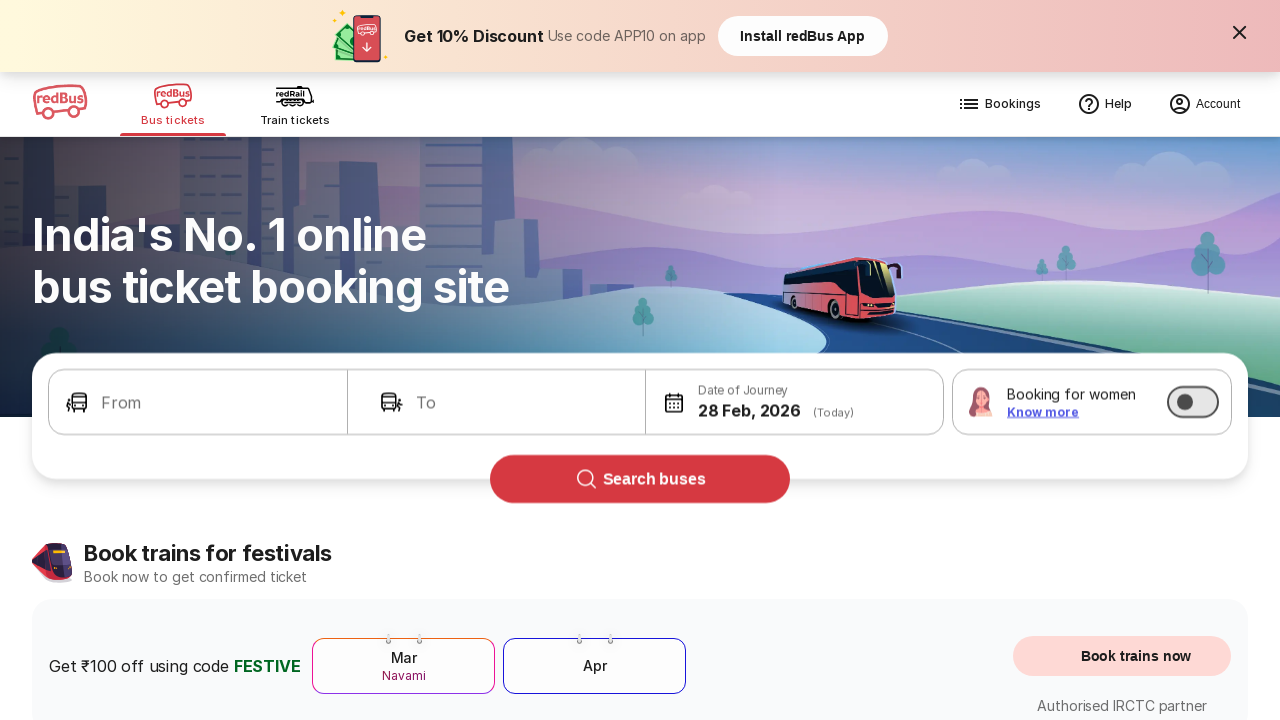